Tests navigation to the About page using the hyperlink and verifies the "Our story" section is displayed.

Starting URL: https://www.rentler.com

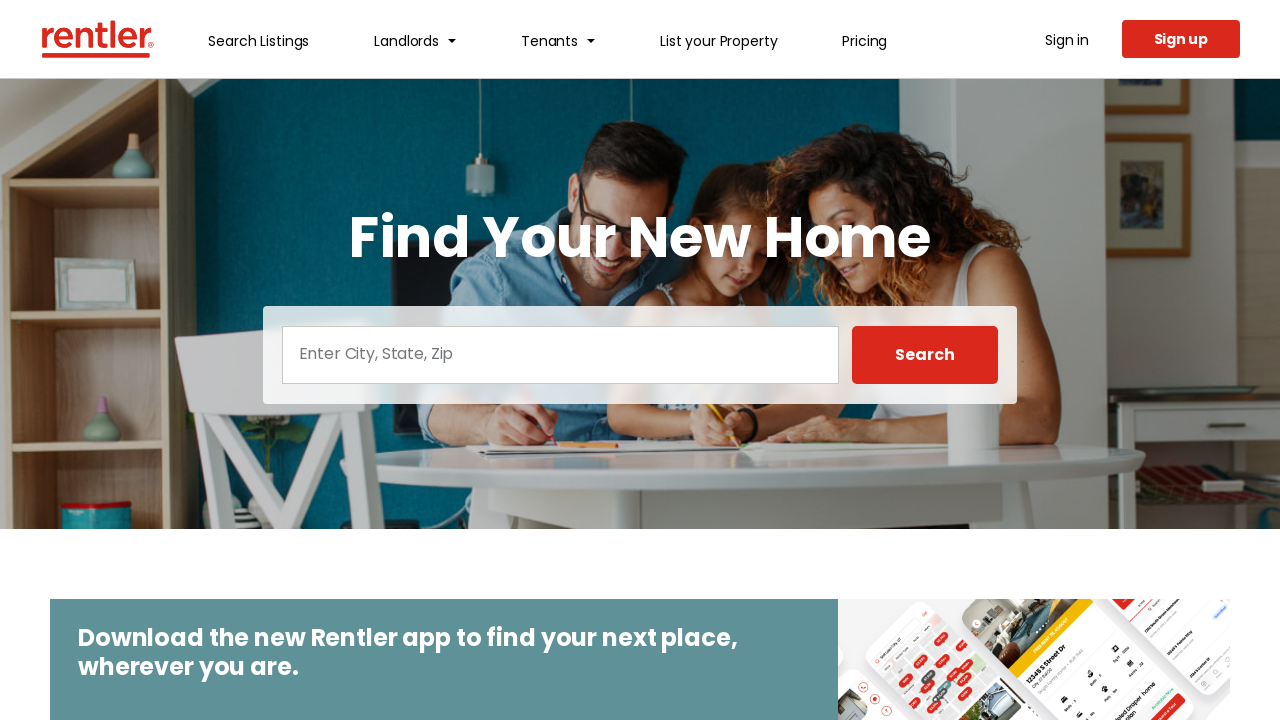

Waited for About hyperlink to be available
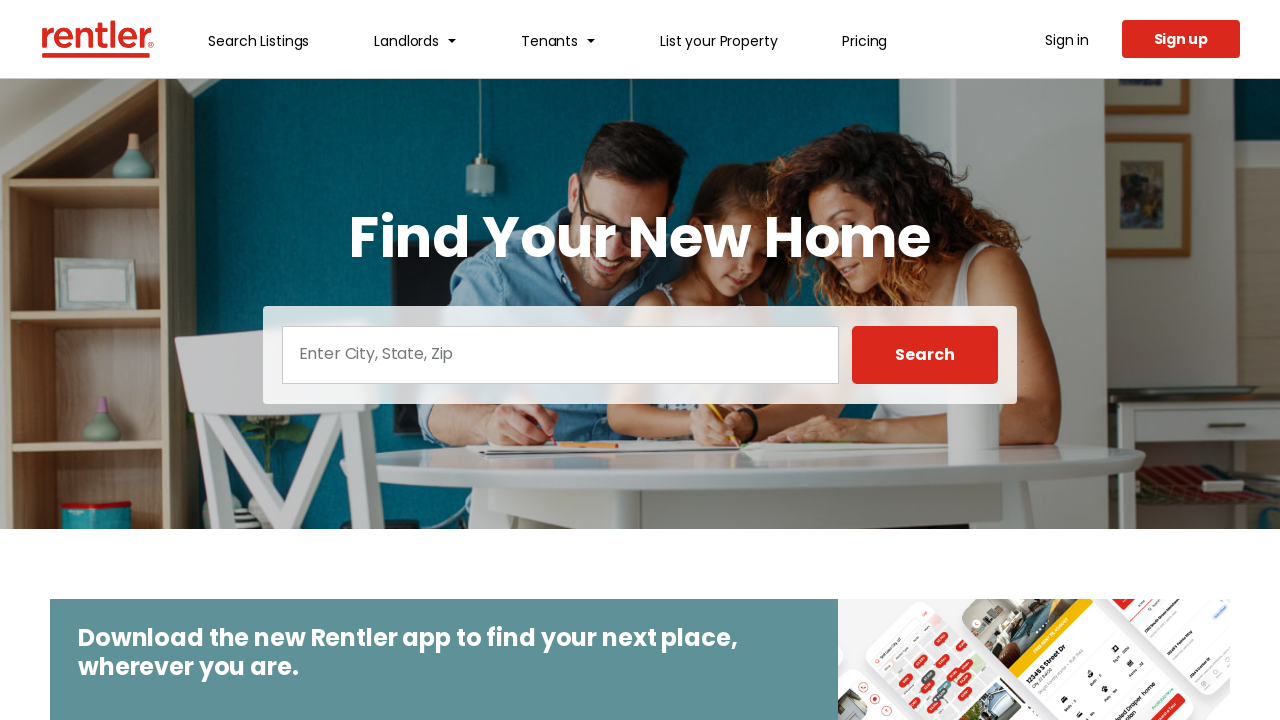

Clicked About hyperlink to navigate to the About page at (489, 361) on a[href='/about']
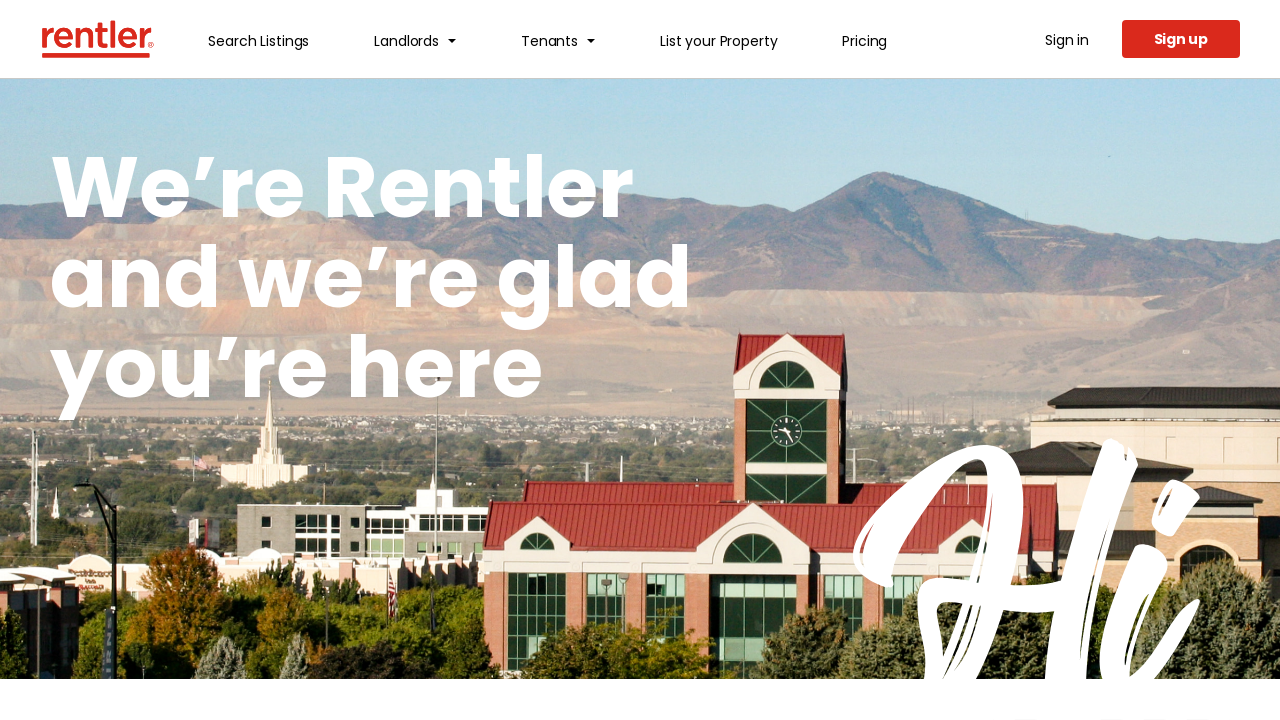

Verified 'Our story' section is displayed on the About page
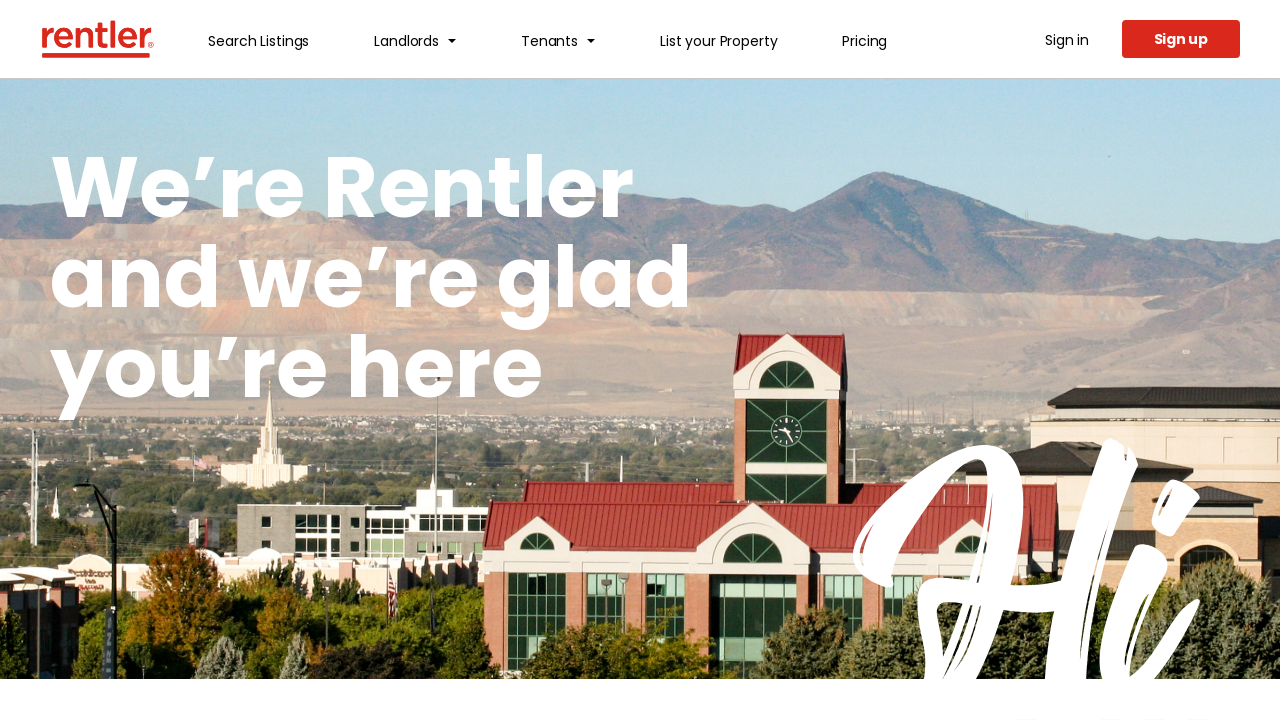

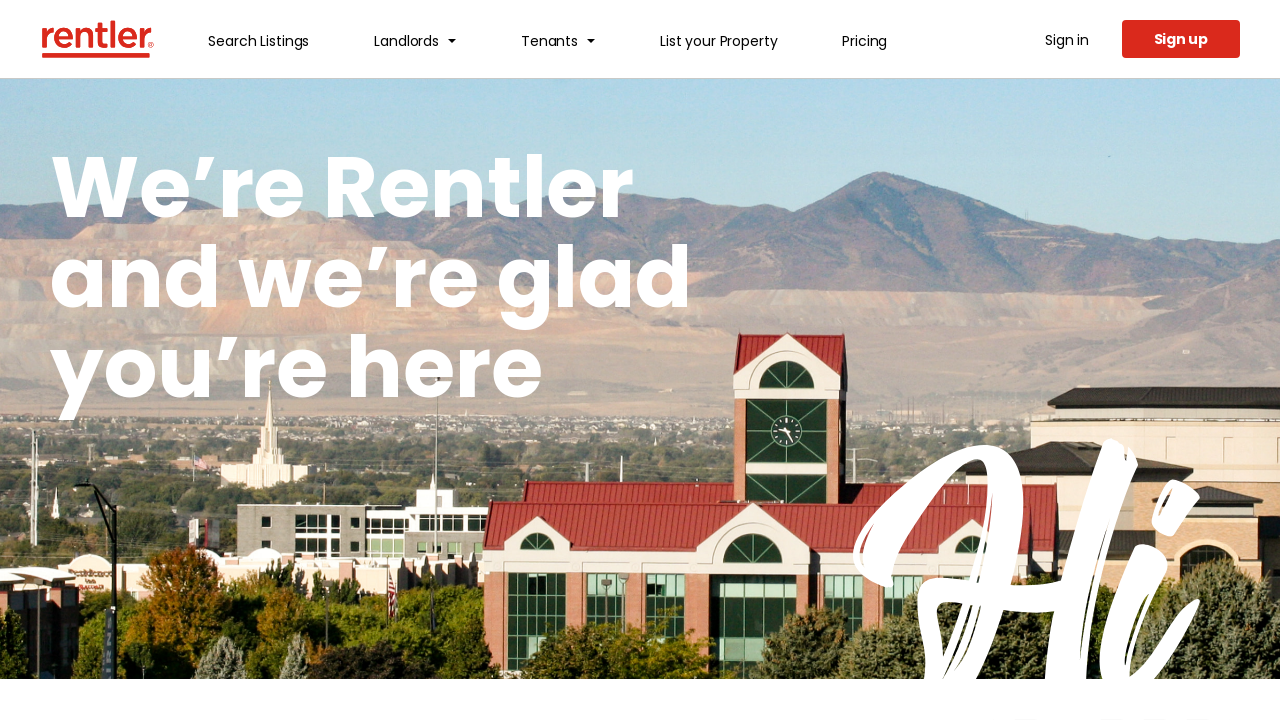